Opens the Rahul Shetty Academy homepage and verifies the page loads by checking the title

Starting URL: https://rahulshettyacademy.com/

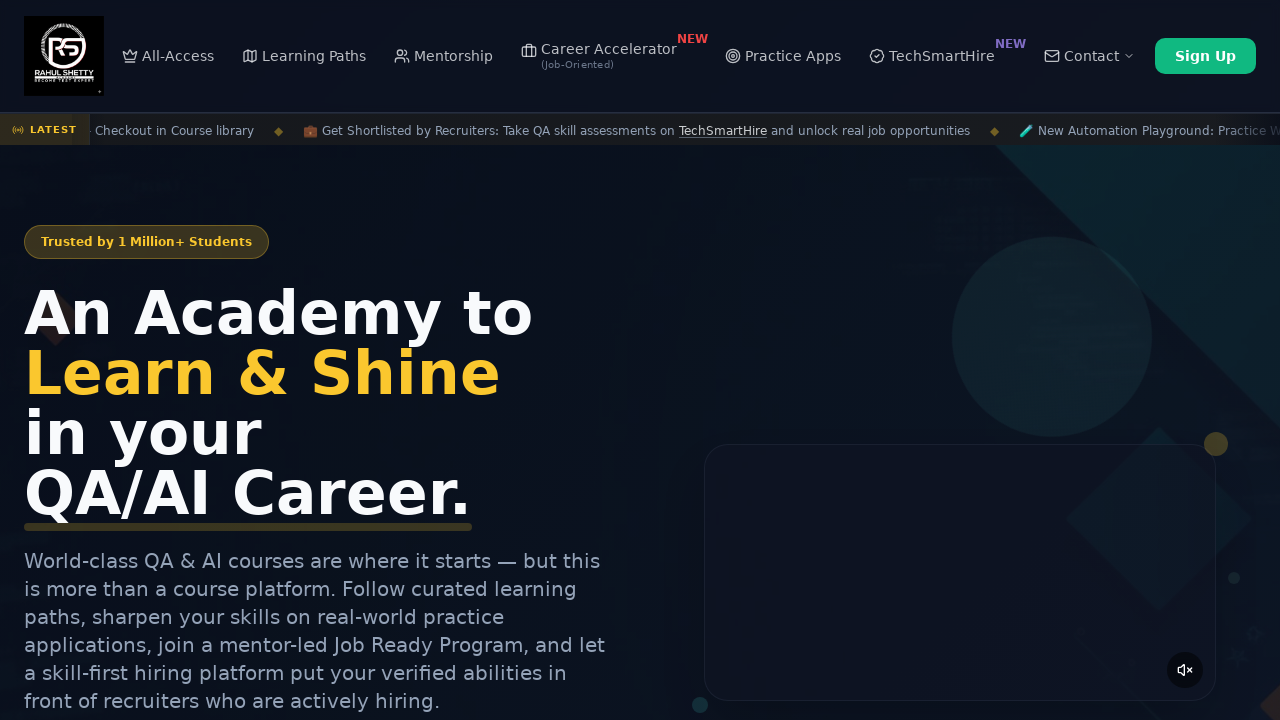

Waited for page to reach domcontentloaded state
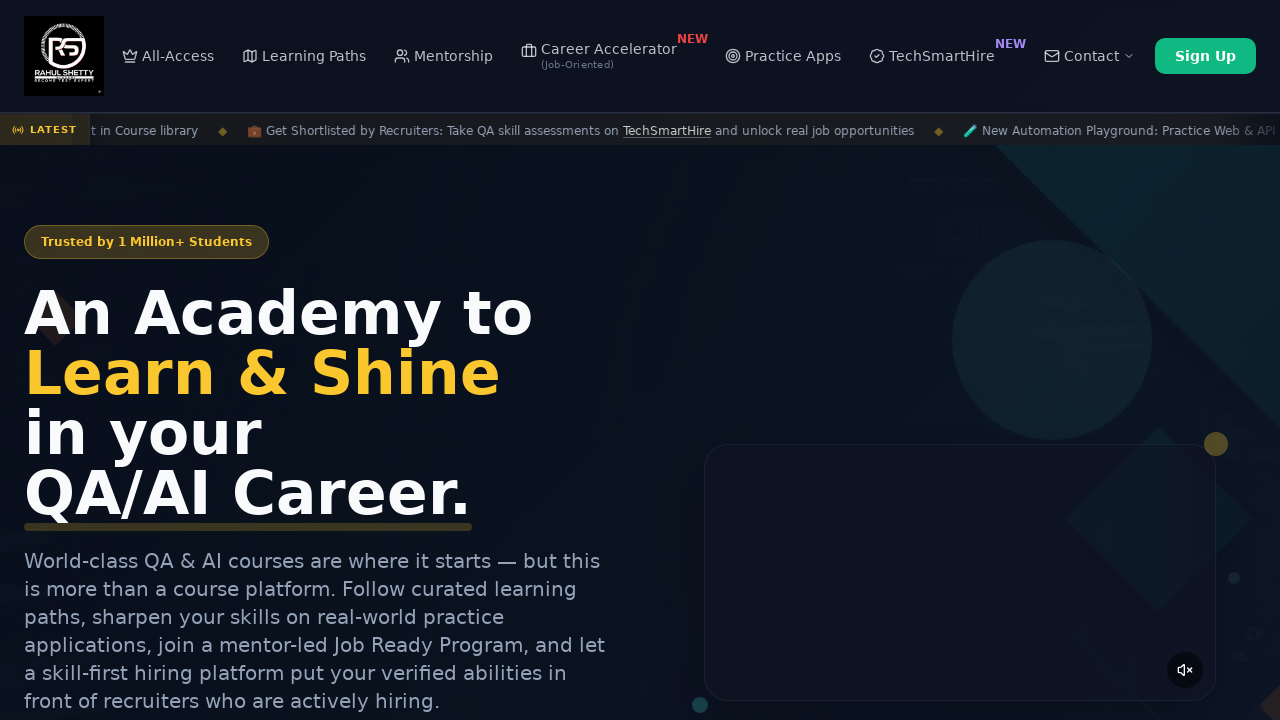

Retrieved and printed page title
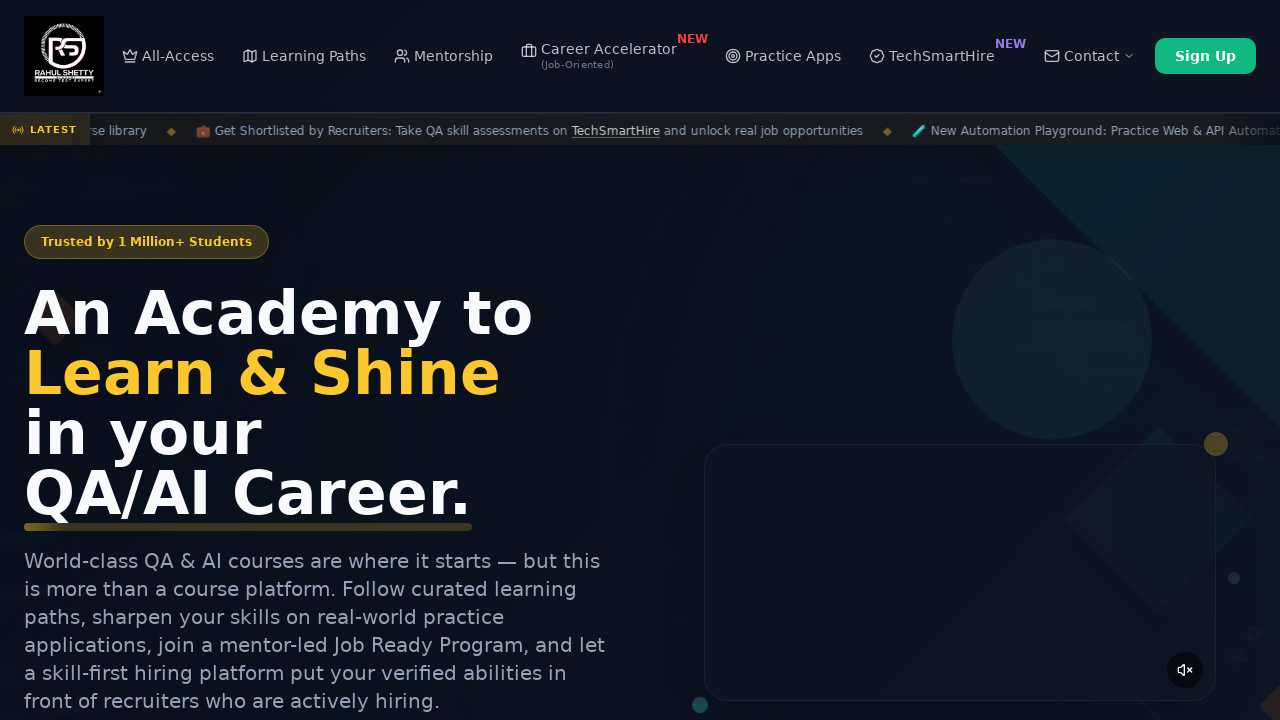

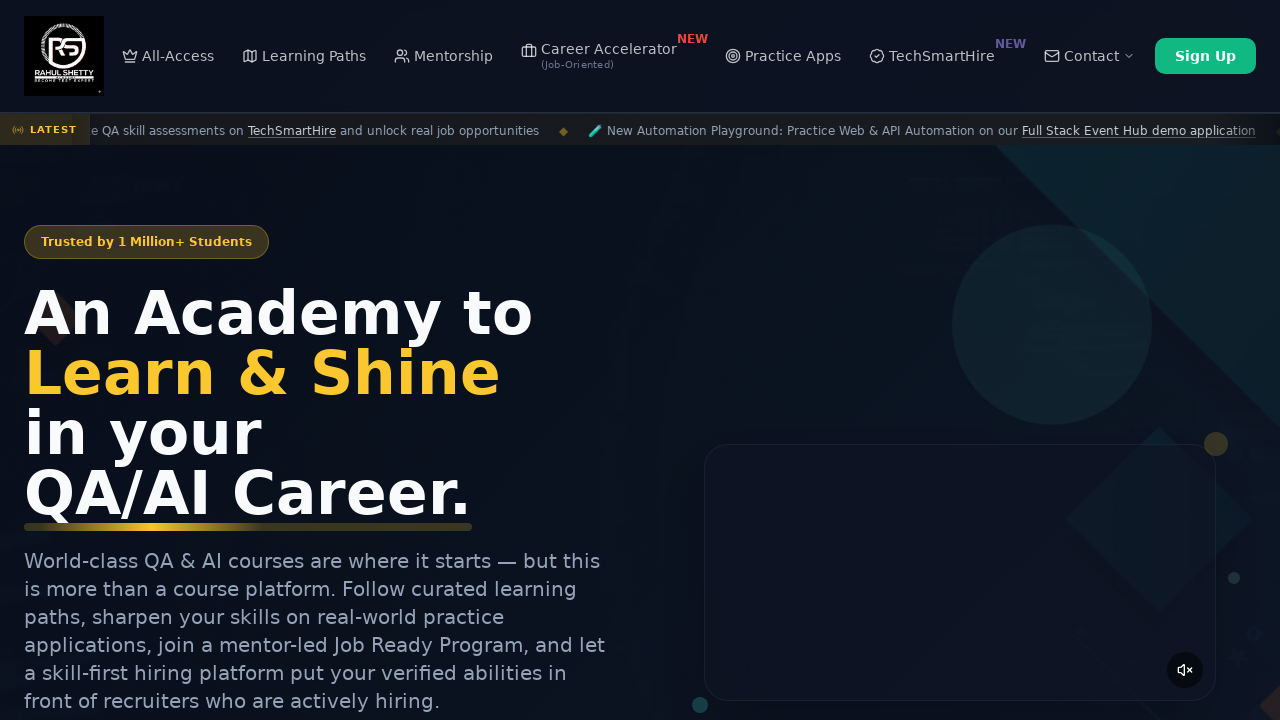